Tests keyboard input by clicking the target input and pressing the Shift key

Starting URL: https://the-internet.herokuapp.com/key_presses

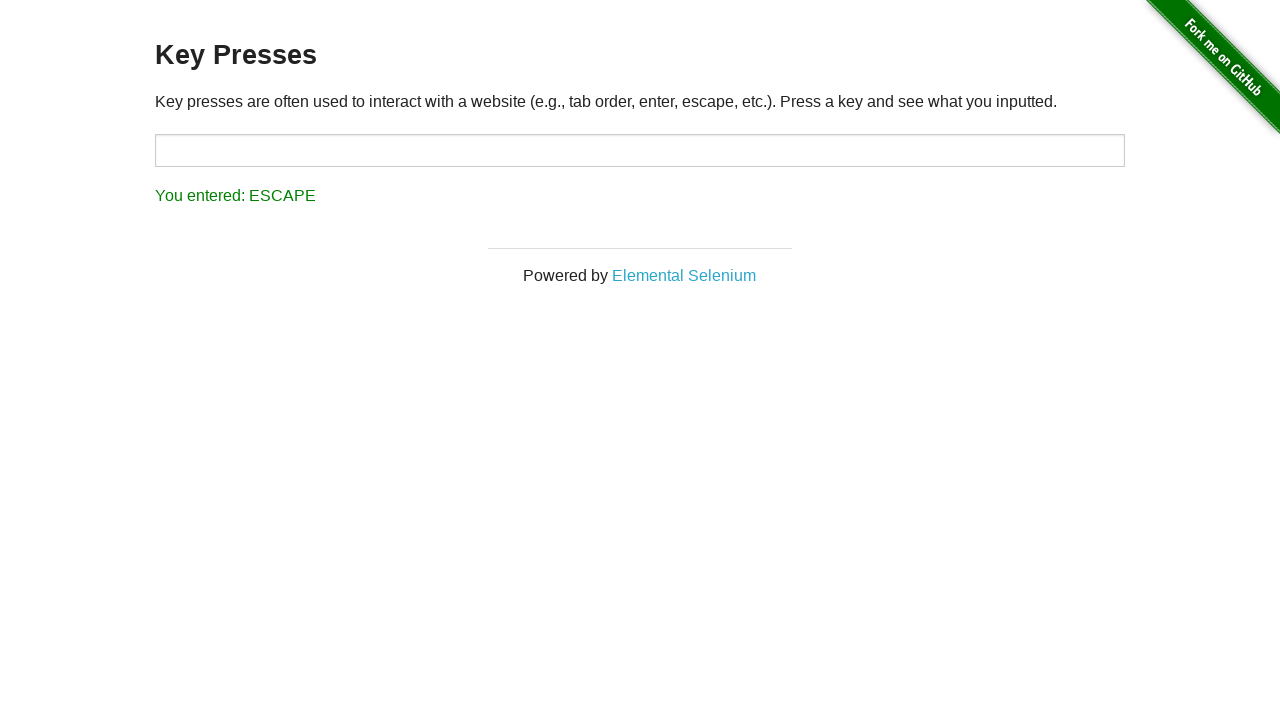

Navigated to key presses test page
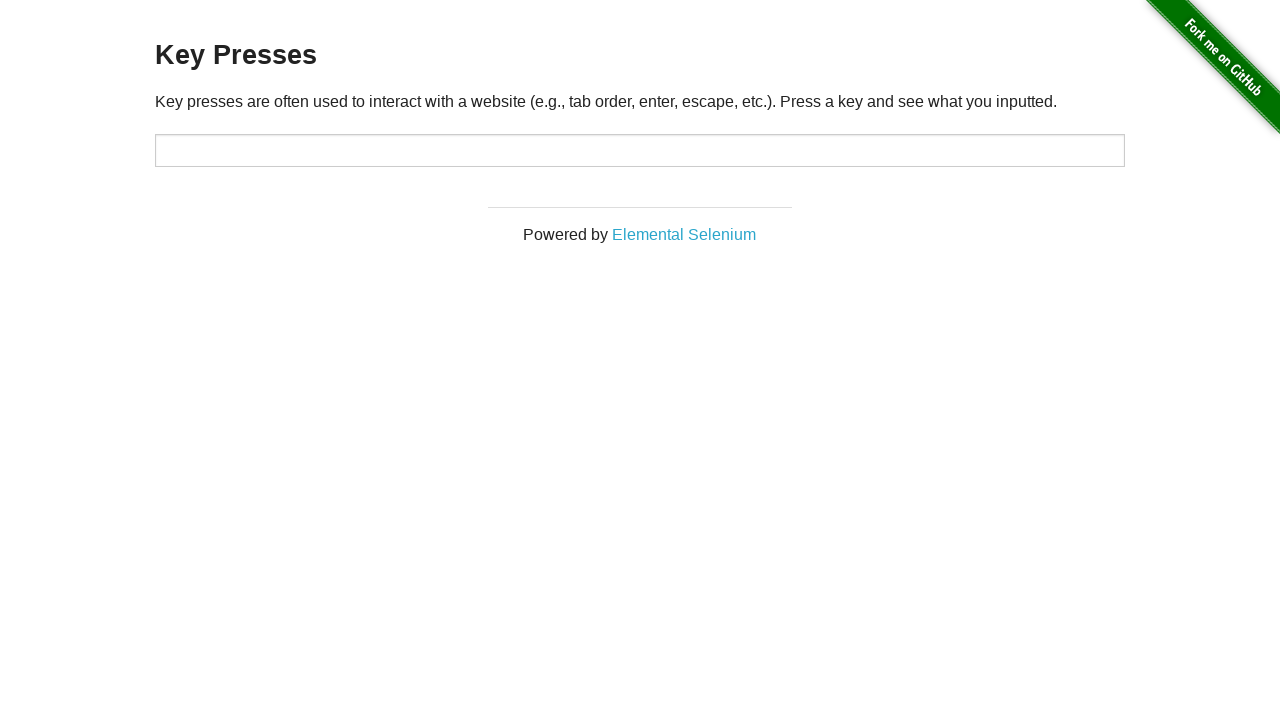

Clicked on target input field at (640, 150) on #target
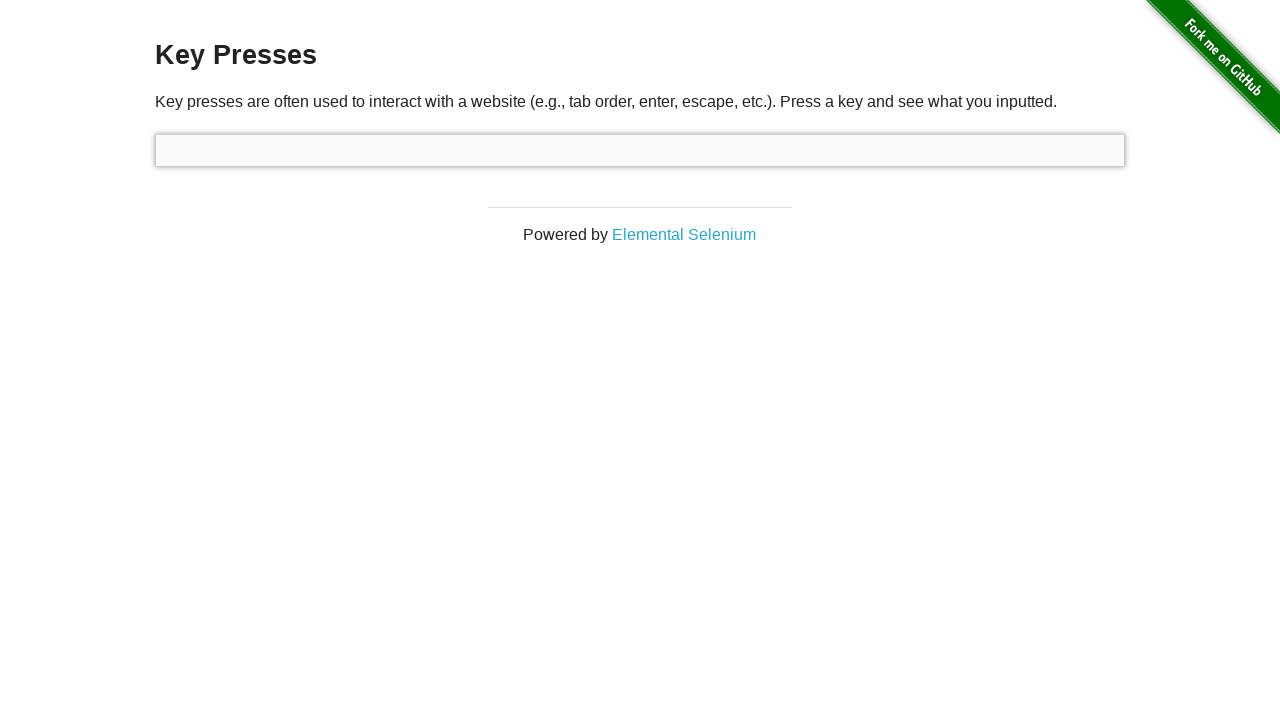

Pressed Shift key
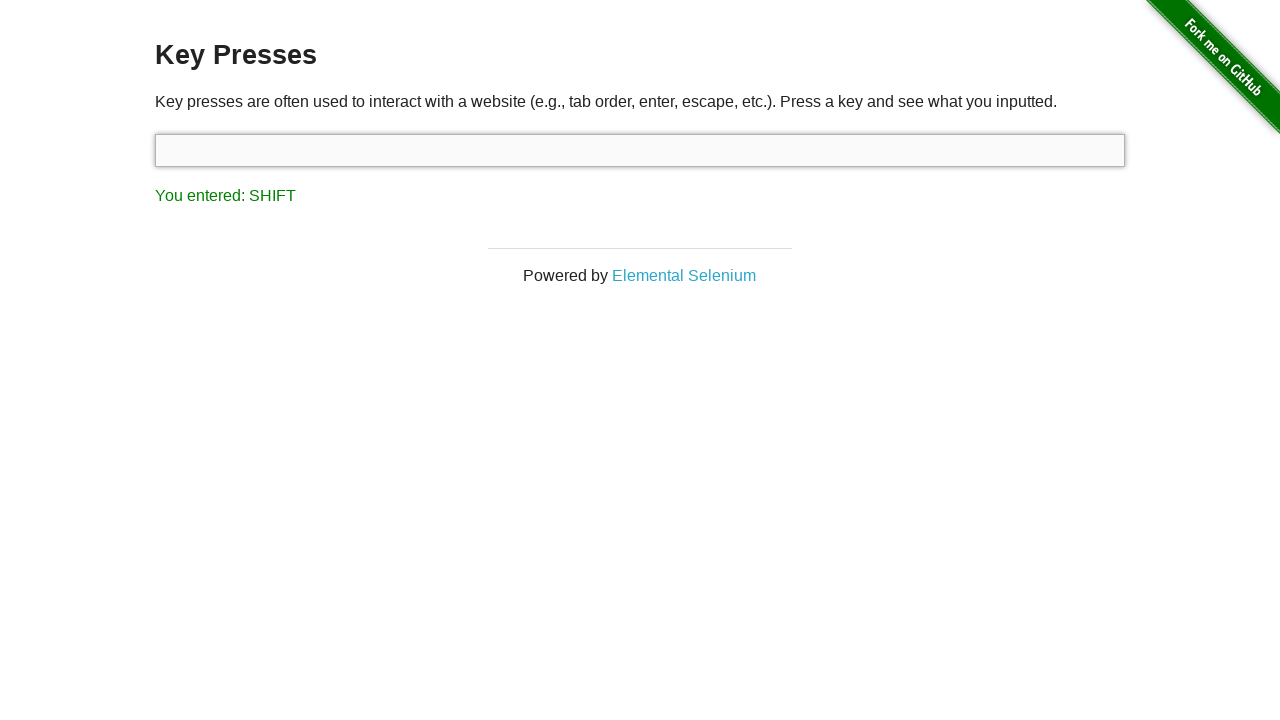

Result element appeared after Shift key press
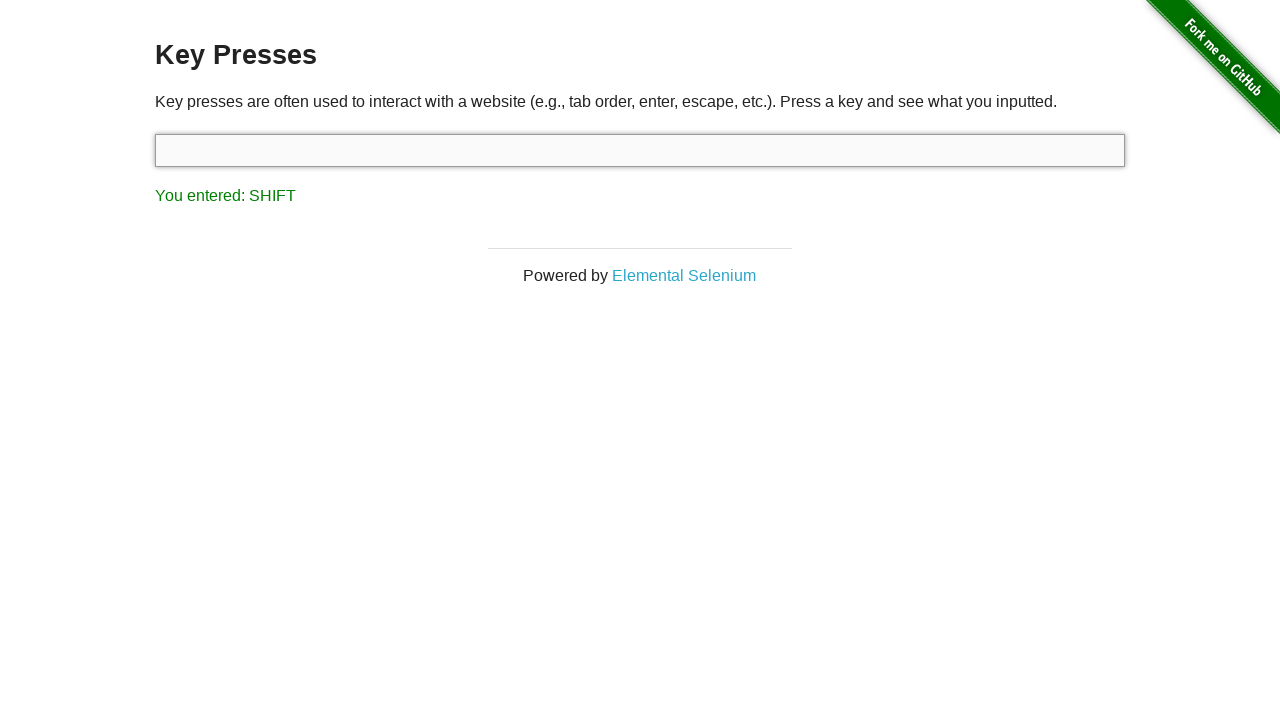

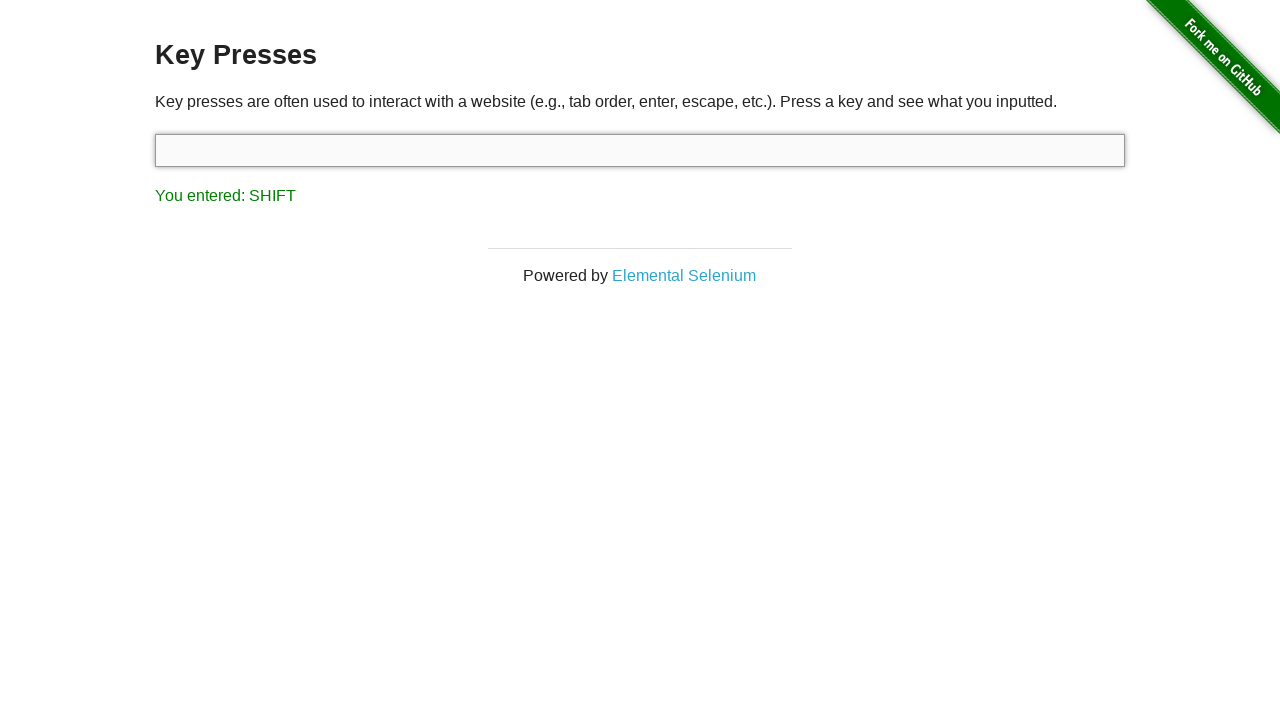